Tests form interaction by filling out customer name, phone, and email fields on httpbin's form page

Starting URL: https://httpbin.org/forms/post

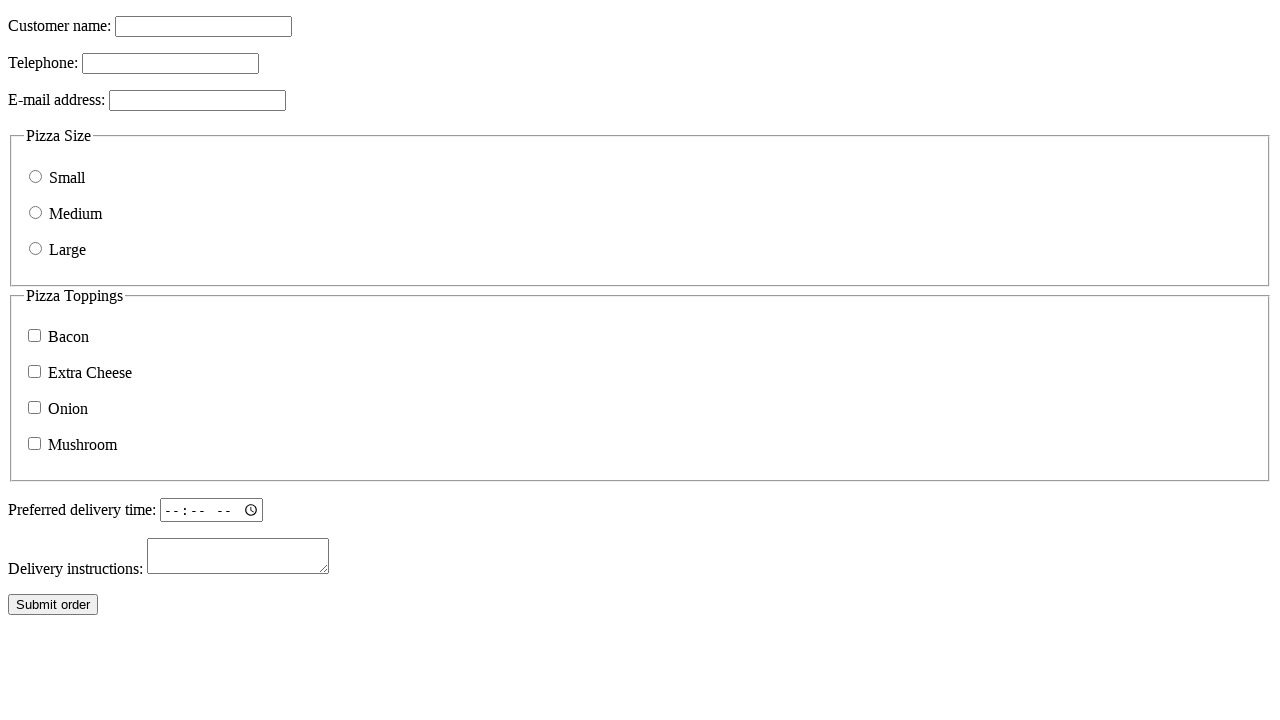

Filled customer name field with 'Test User' on input[name="custname"]
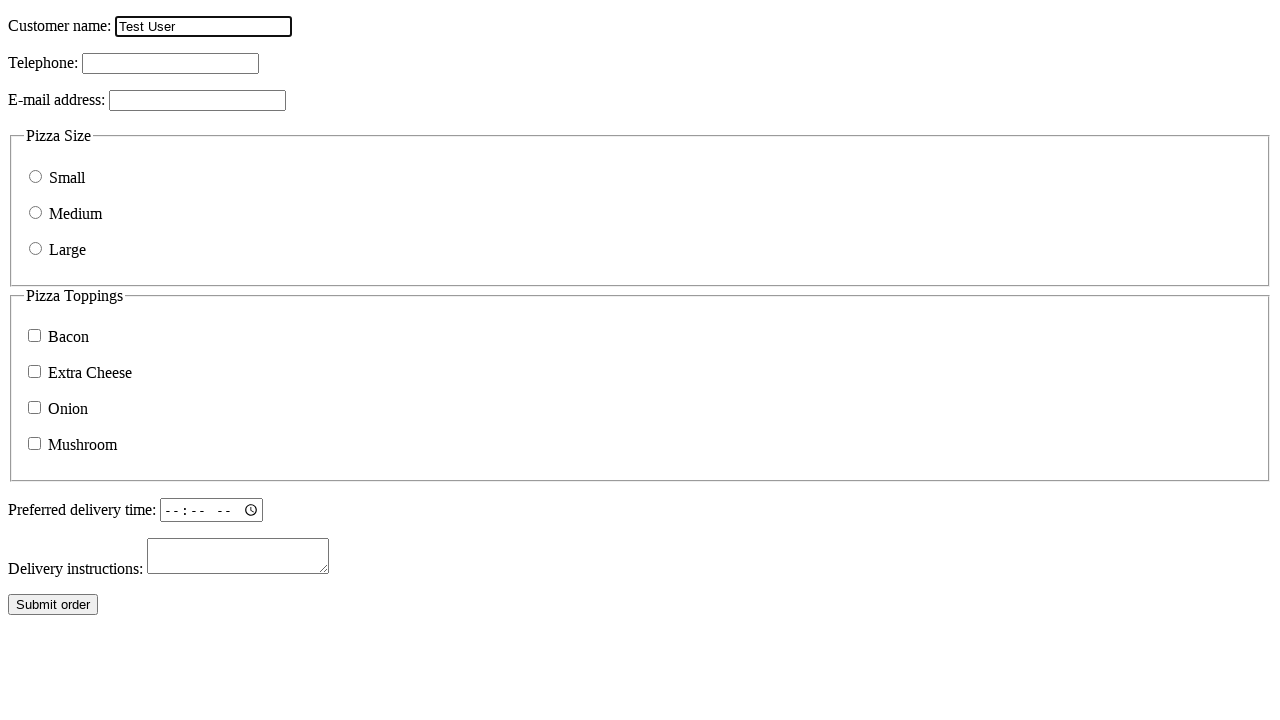

Filled customer phone field with '123-456-7890' on input[name="custtel"]
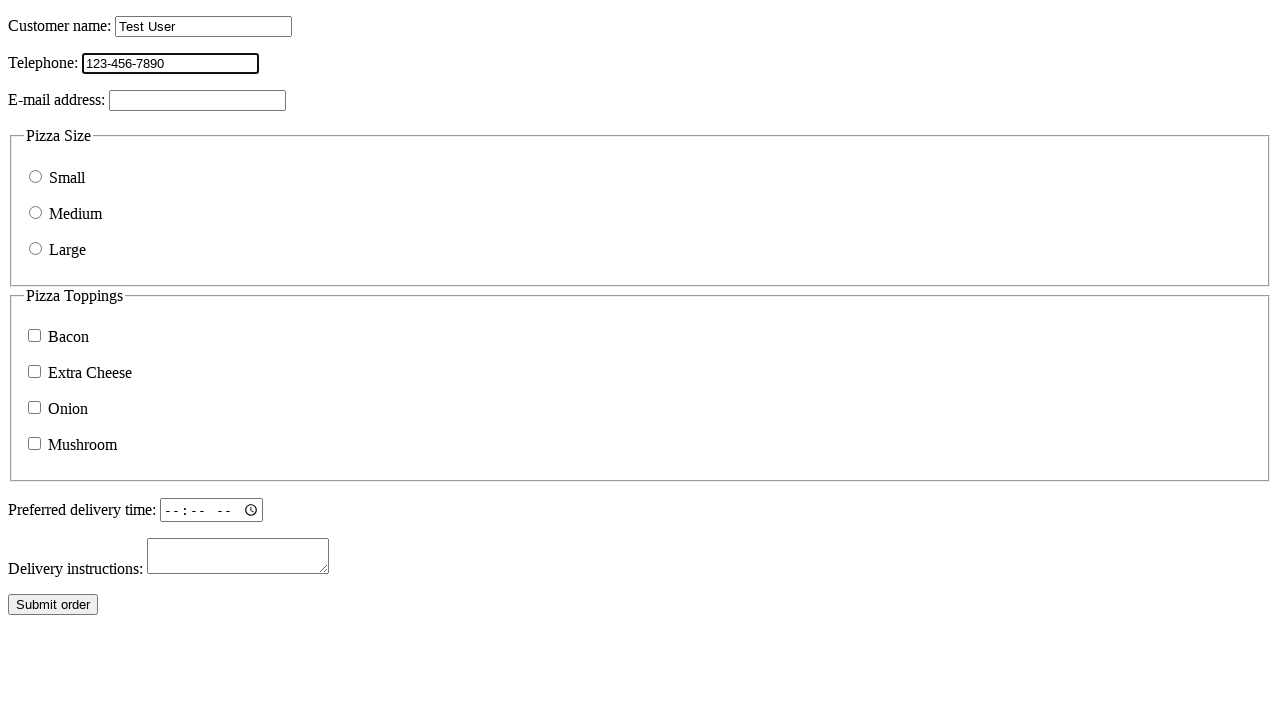

Filled customer email field with 'test@wallai.com' on input[name="custemail"]
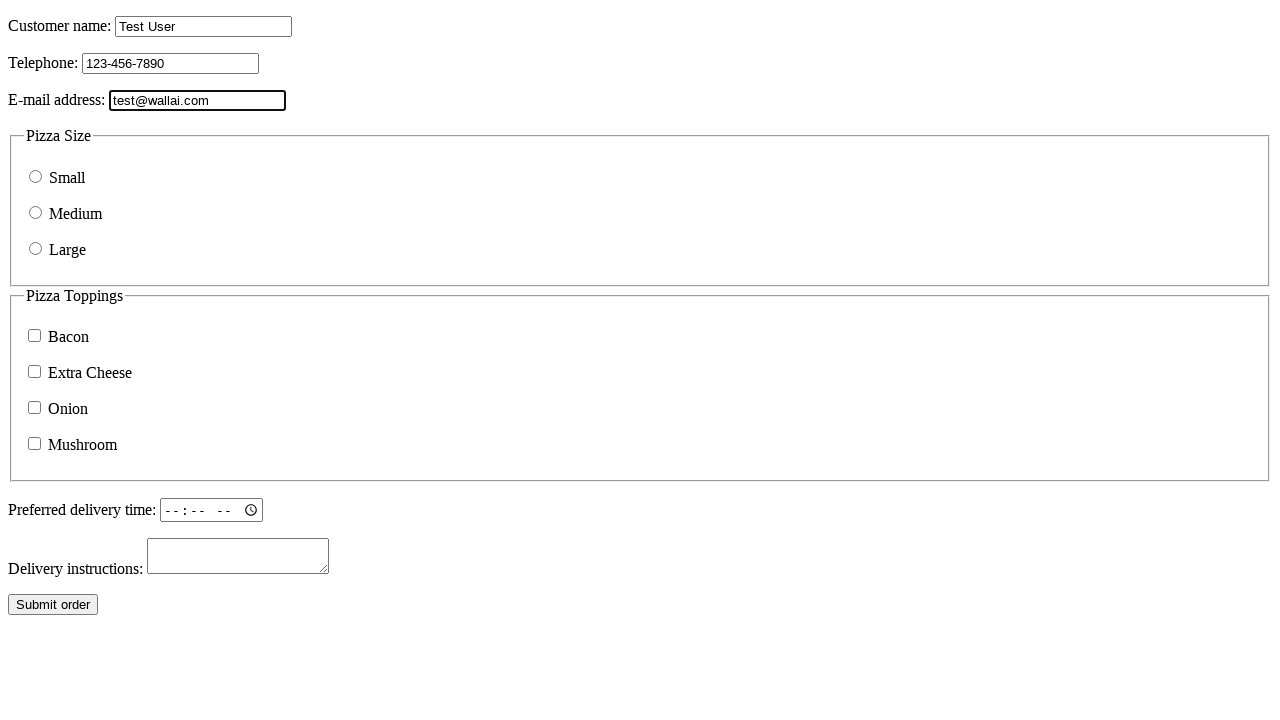

Verified customer name field contains 'Test User'
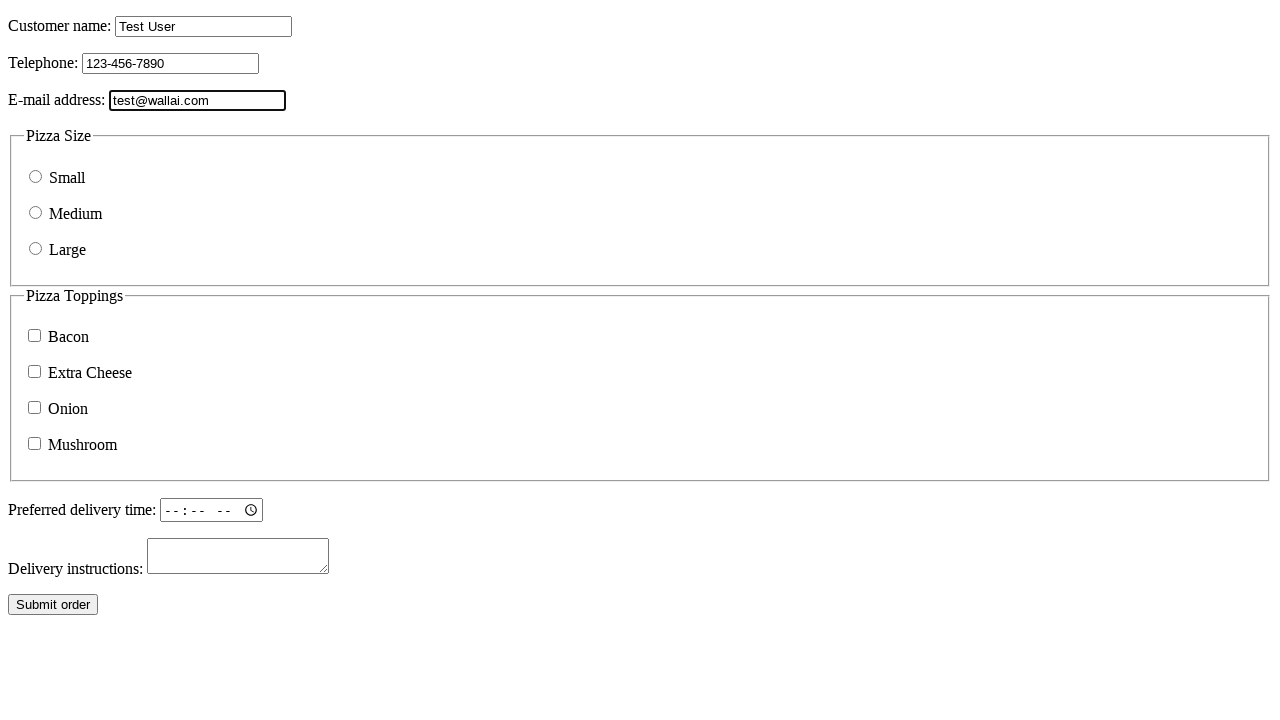

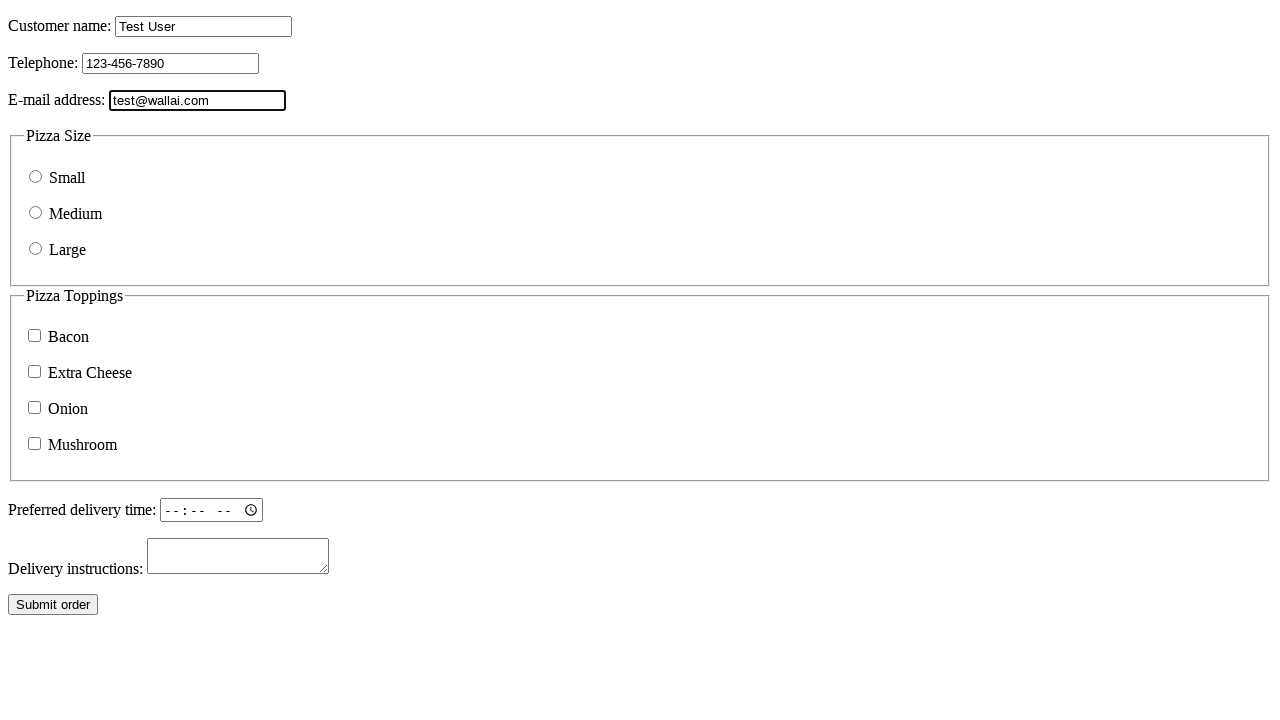